Solves a mathematical captcha by extracting a value from an element attribute, calculating the result, and submitting the form with appropriate checkboxes and radio buttons selected

Starting URL: http://suninjuly.github.io/get_attribute.html

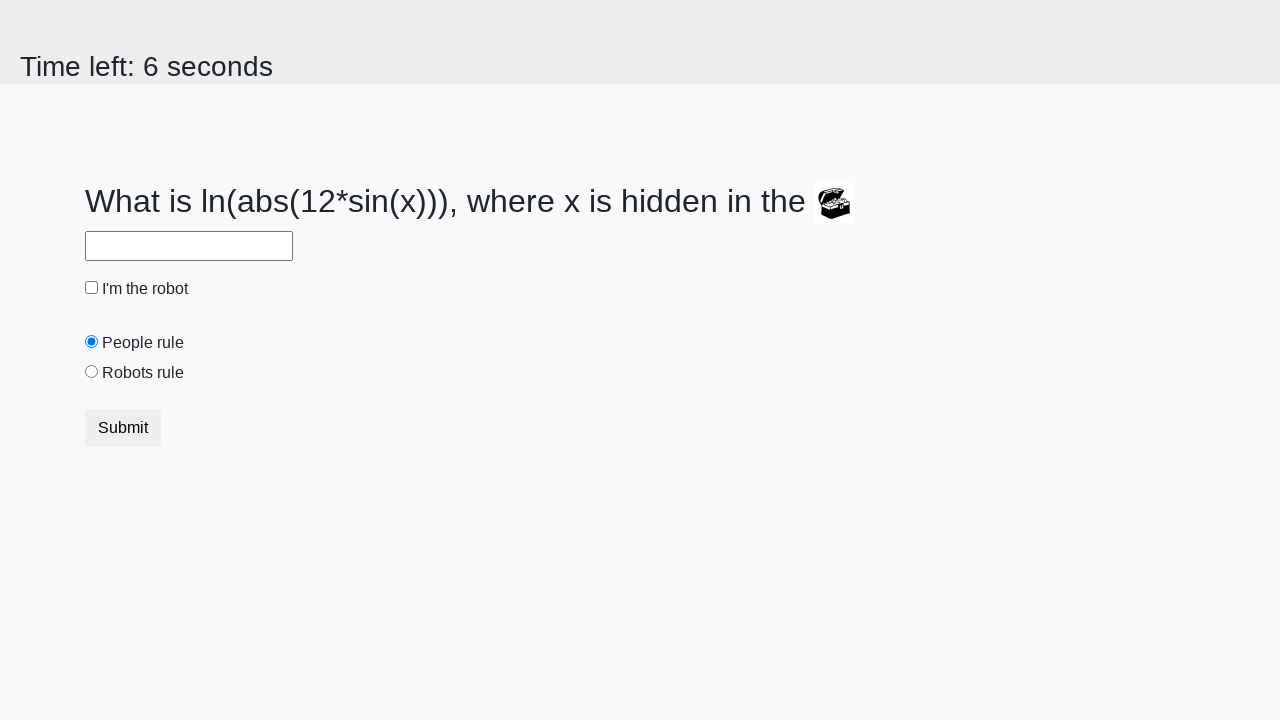

Located treasure element
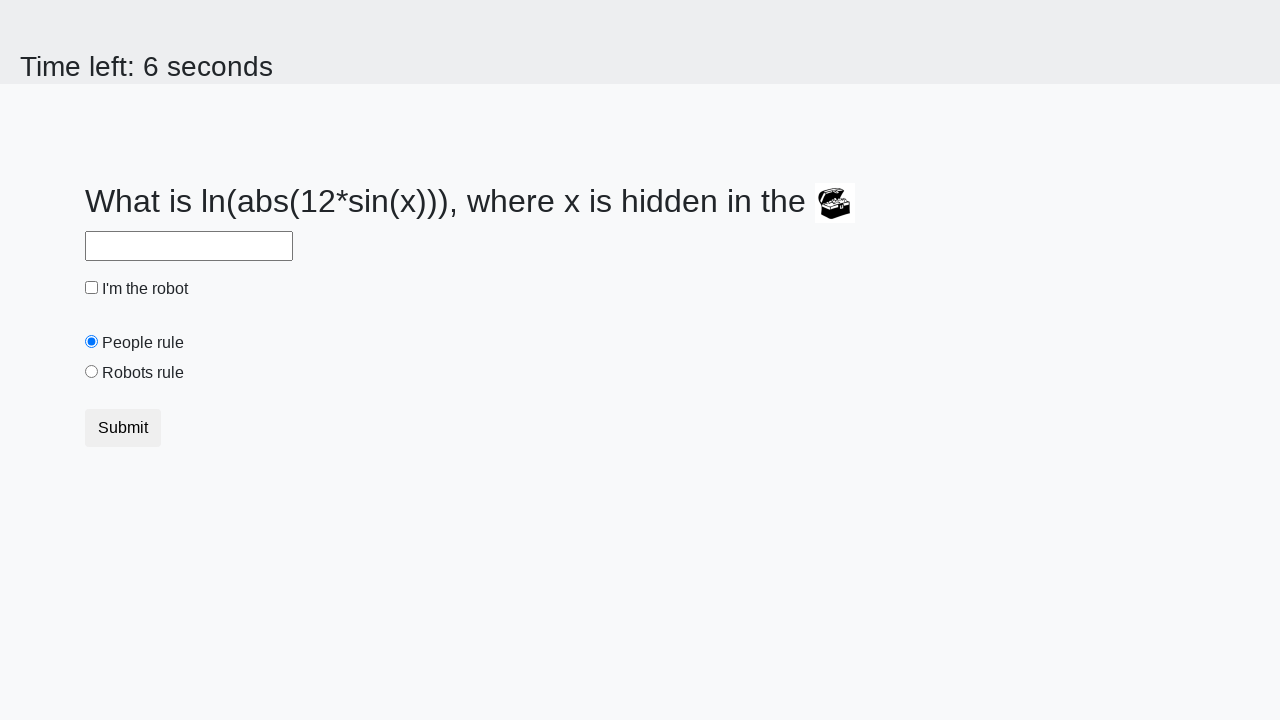

Extracted valuex attribute from treasure element
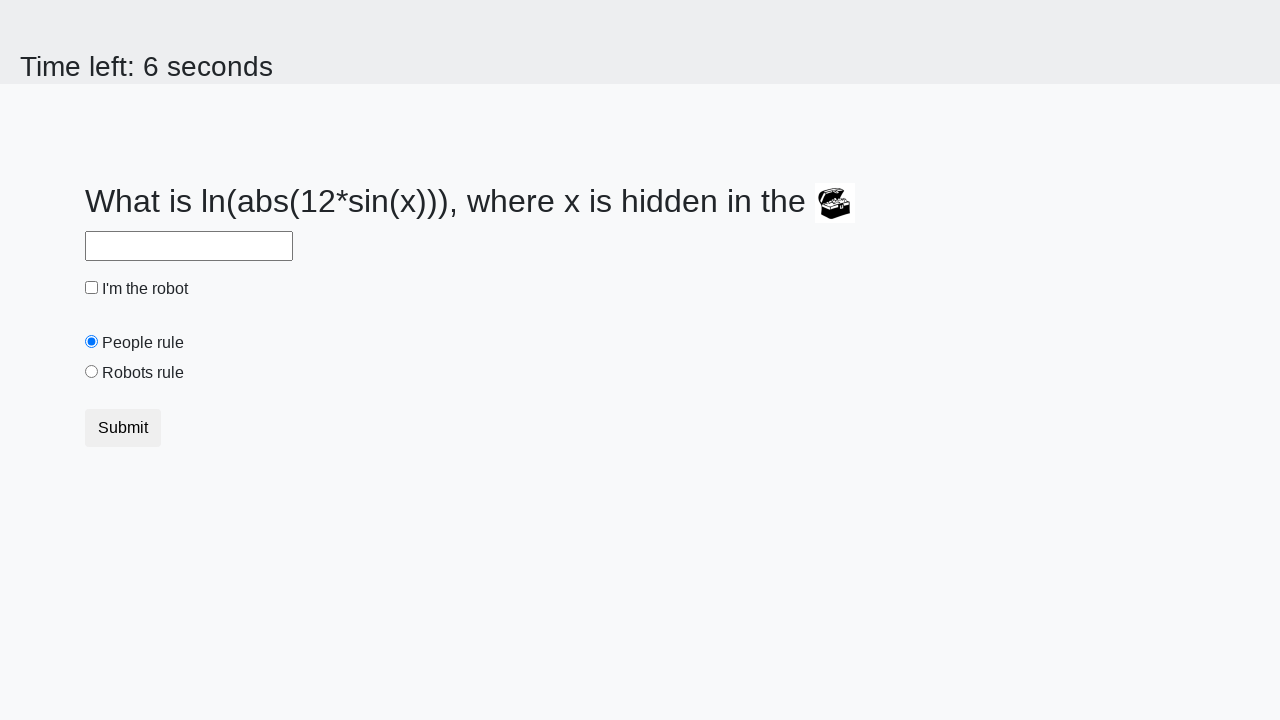

Calculated mathematical result using formula: log(|12*sin(x)|)
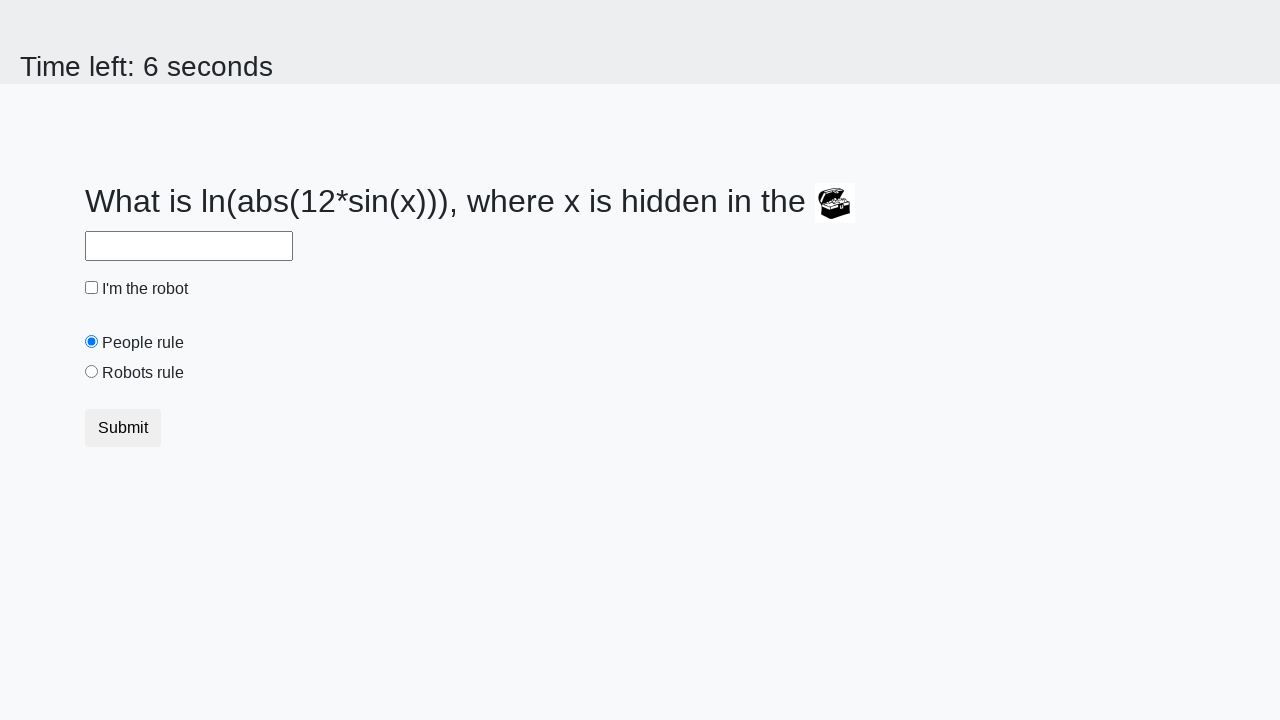

Filled answer field with calculated result on #answer
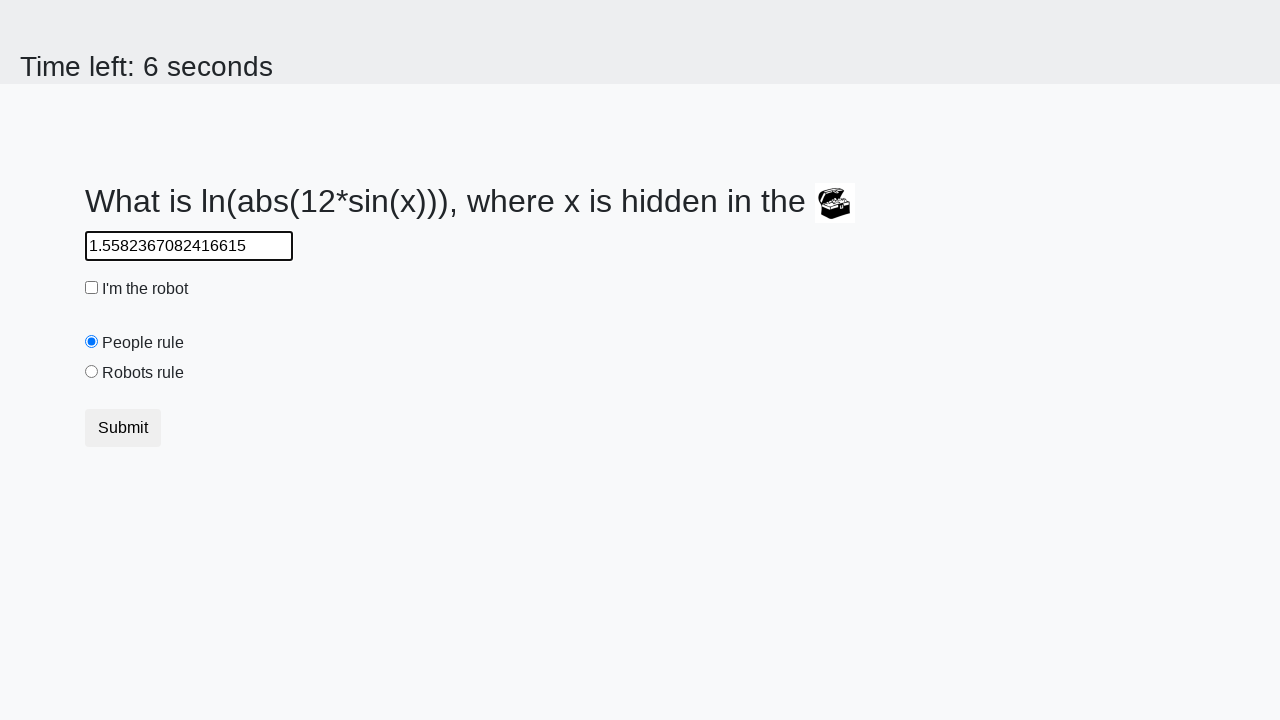

Clicked 'robots rule' radio button at (92, 372) on #robotsRule
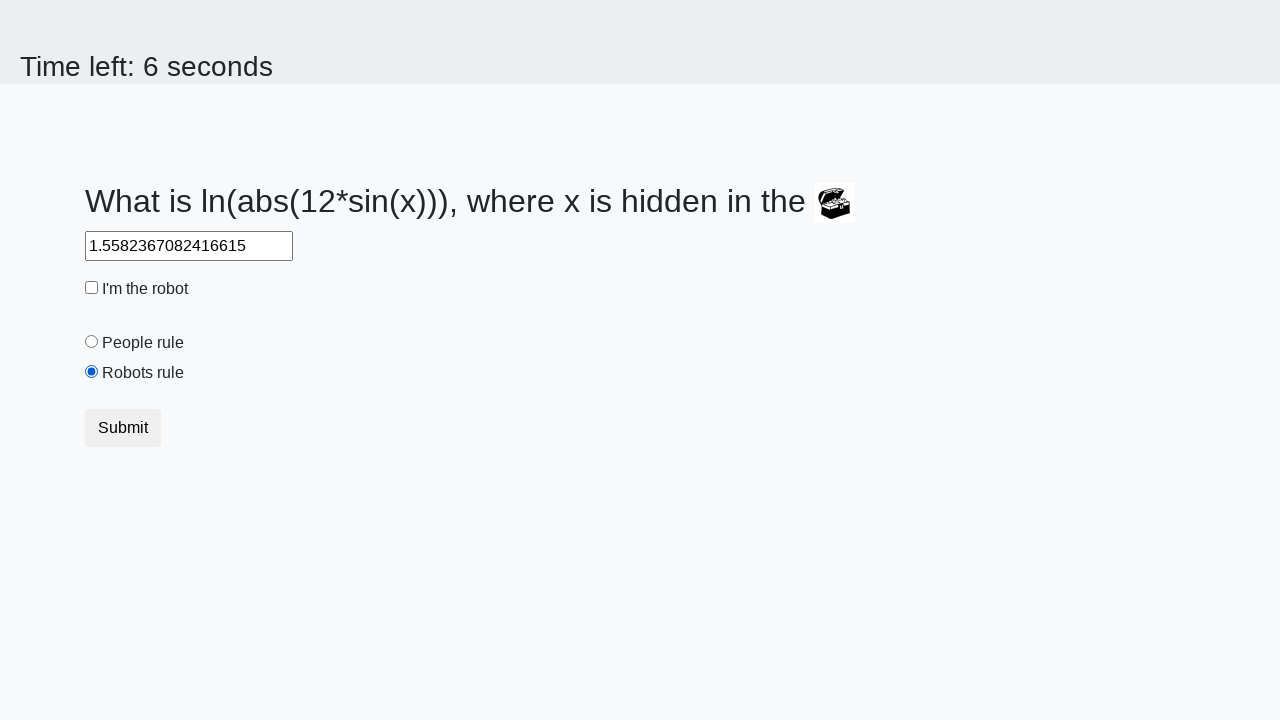

Clicked robot checkbox at (92, 288) on #robotCheckbox
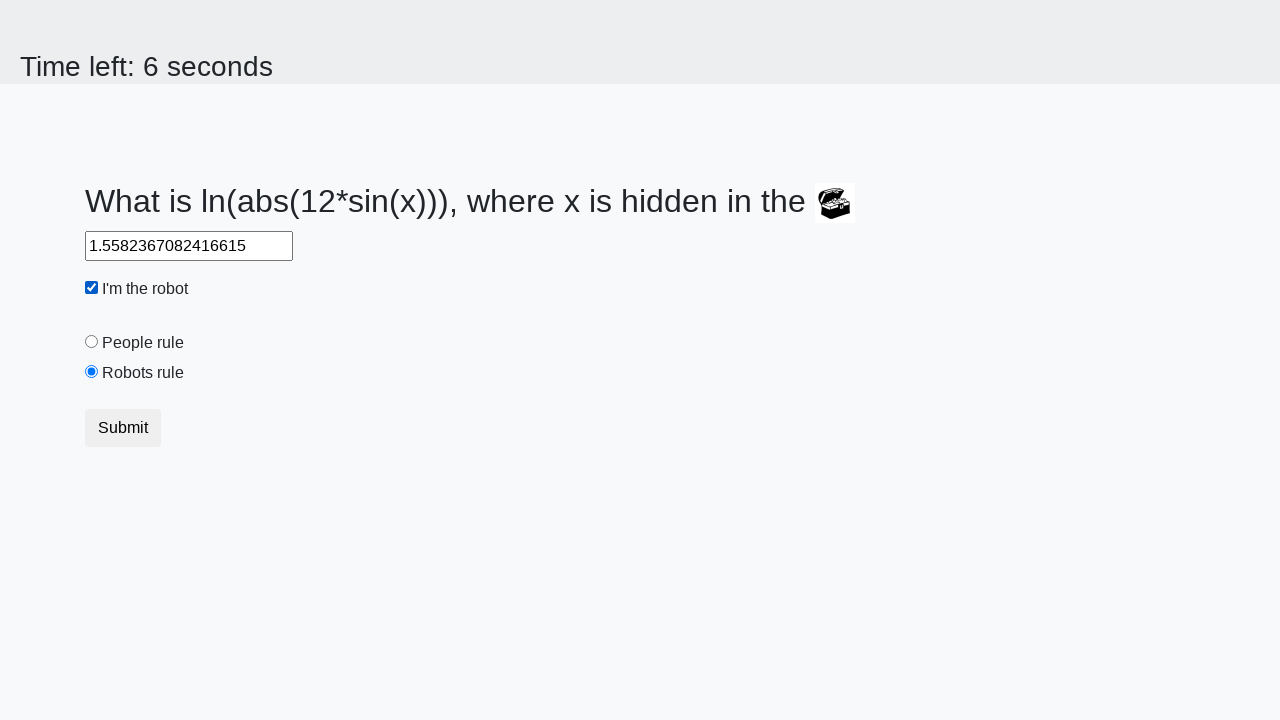

Clicked submit button to submit the form at (123, 428) on button.btn
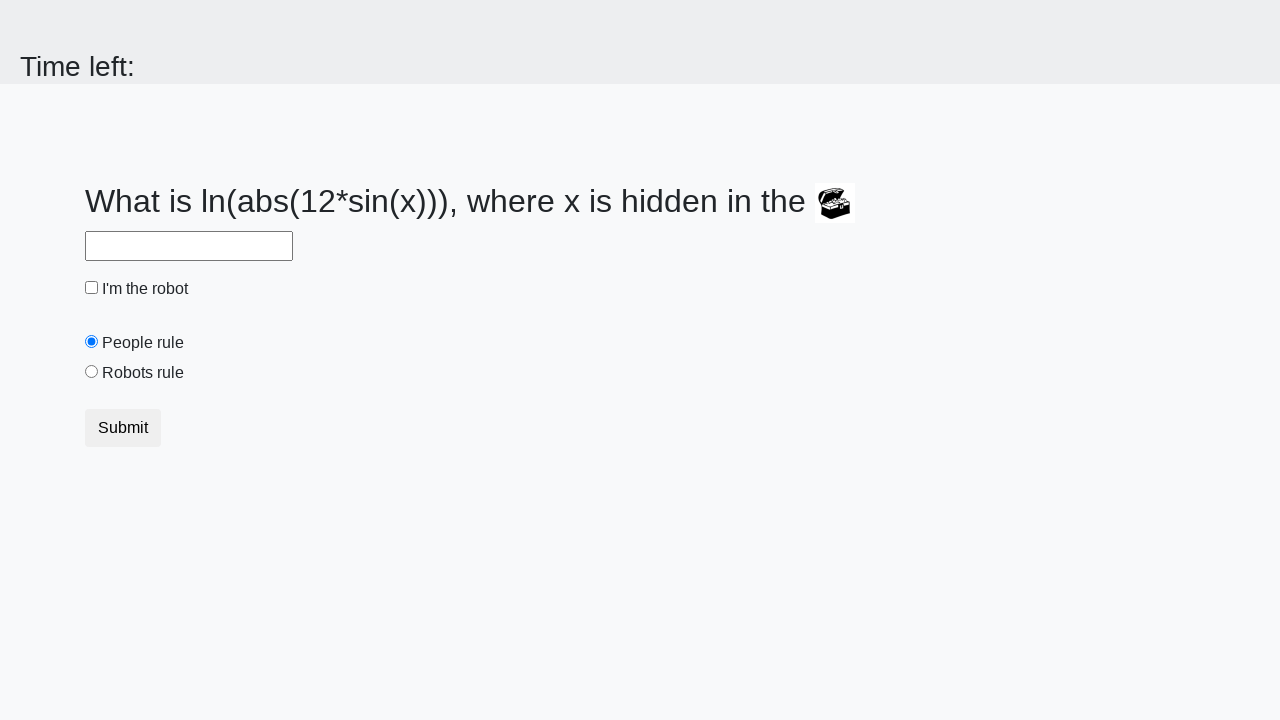

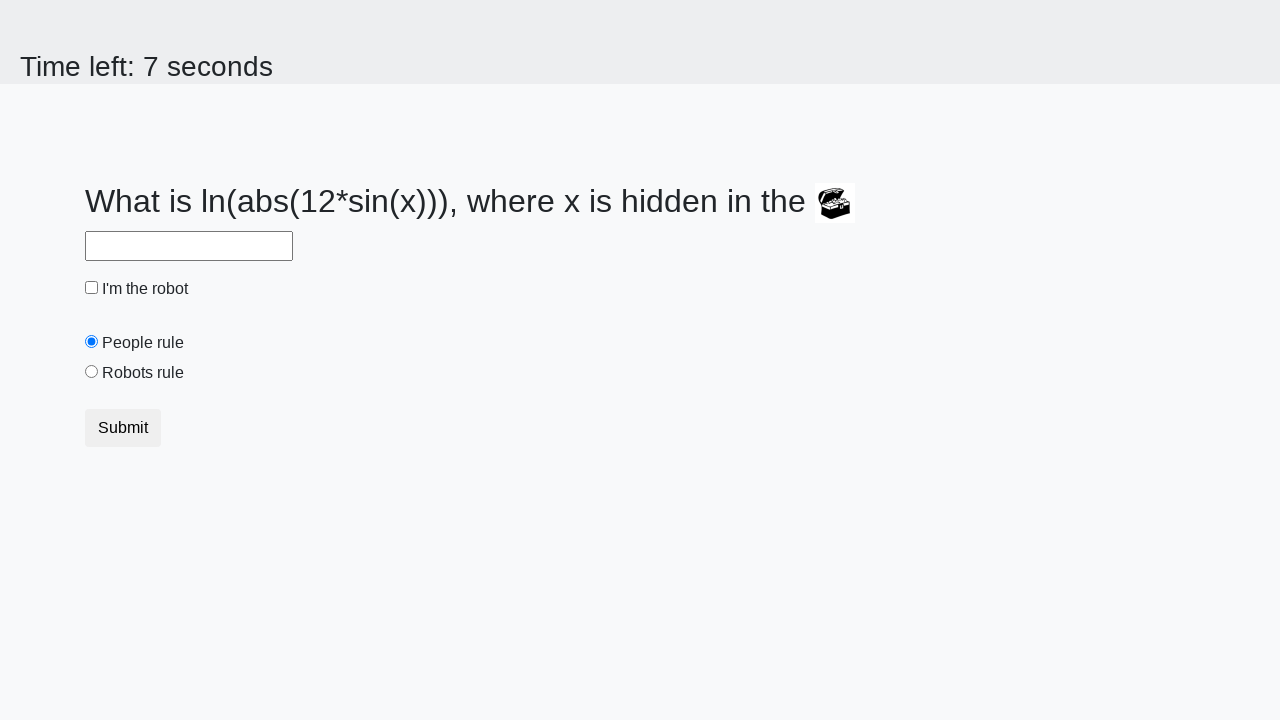